Tests double-click functionality by double-clicking a button and verifying the response message appears

Starting URL: https://demoqa.com/buttons

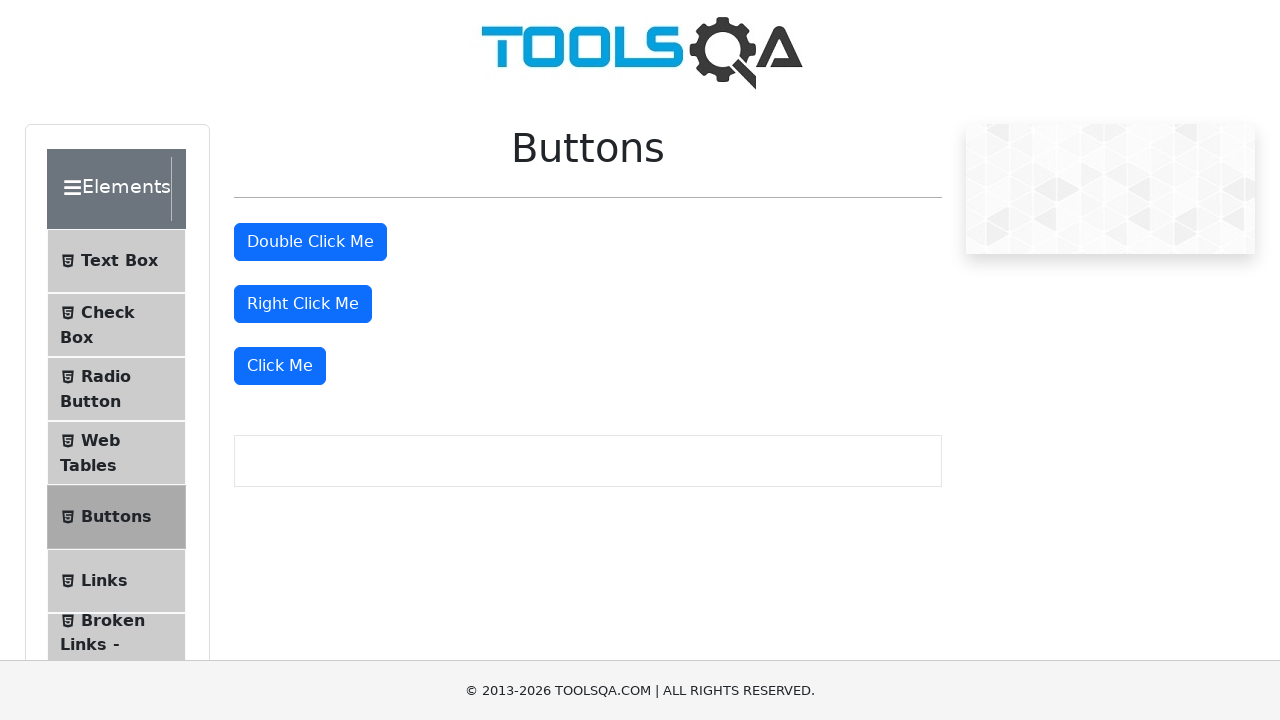

Waited for Double Click Me button to be visible
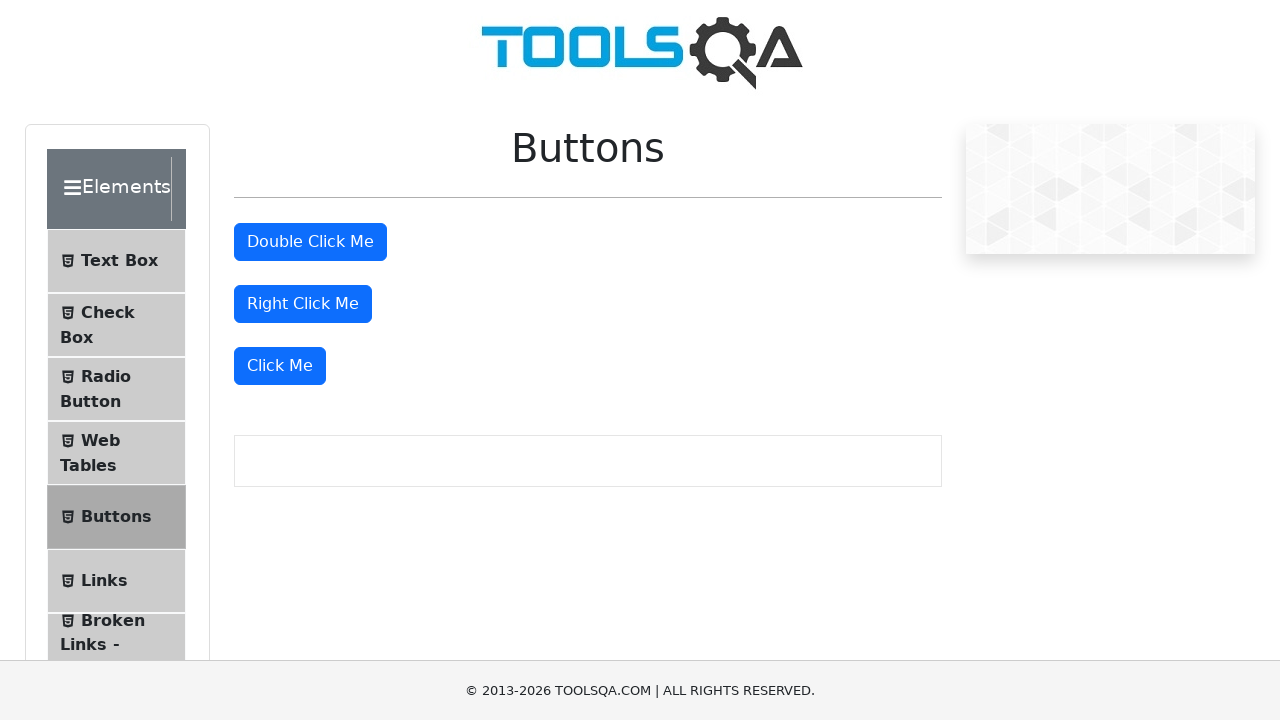

Double-clicked the Double Click Me button at (310, 242) on button#doubleClickBtn
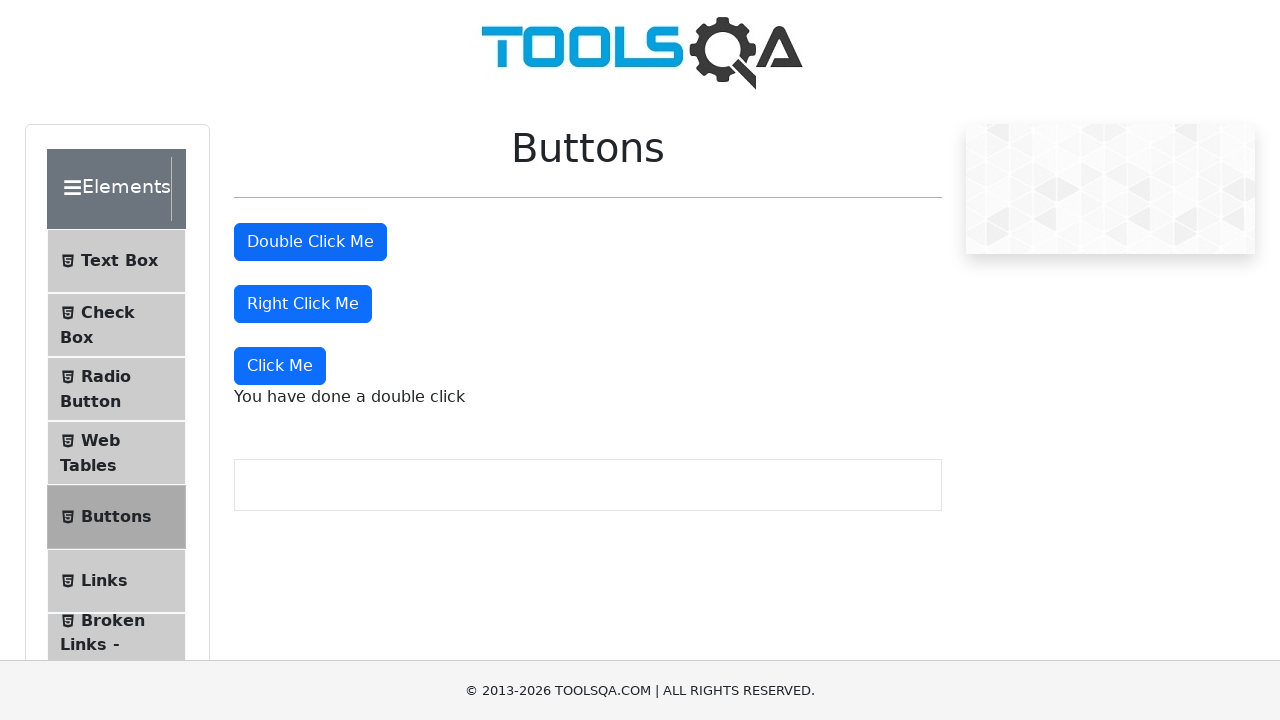

Waited for double-click response message to appear
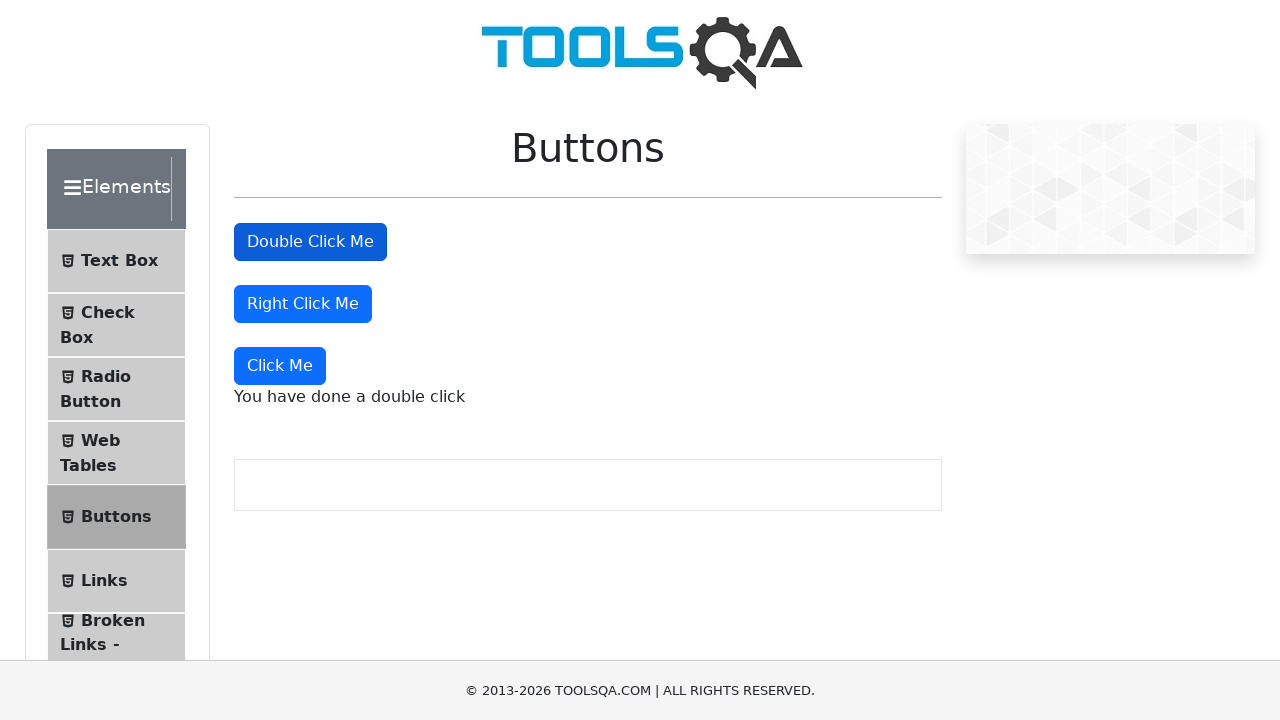

Verified response message displays 'You have done a double click'
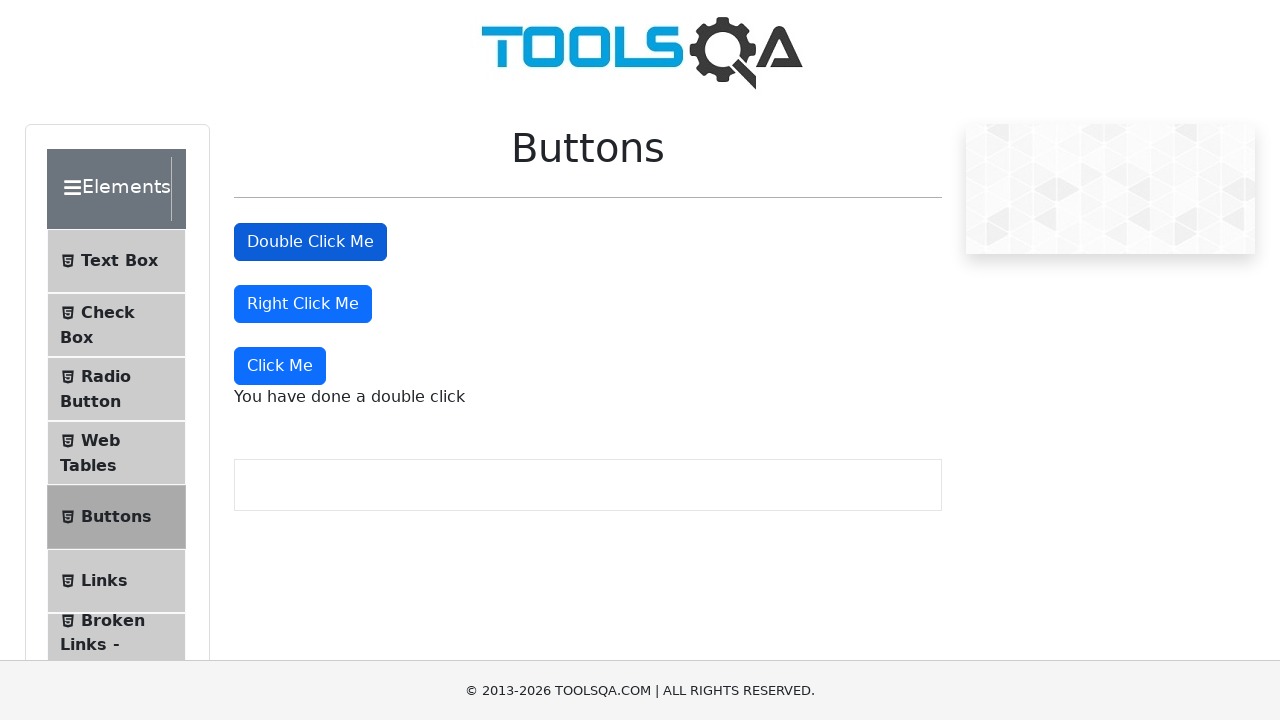

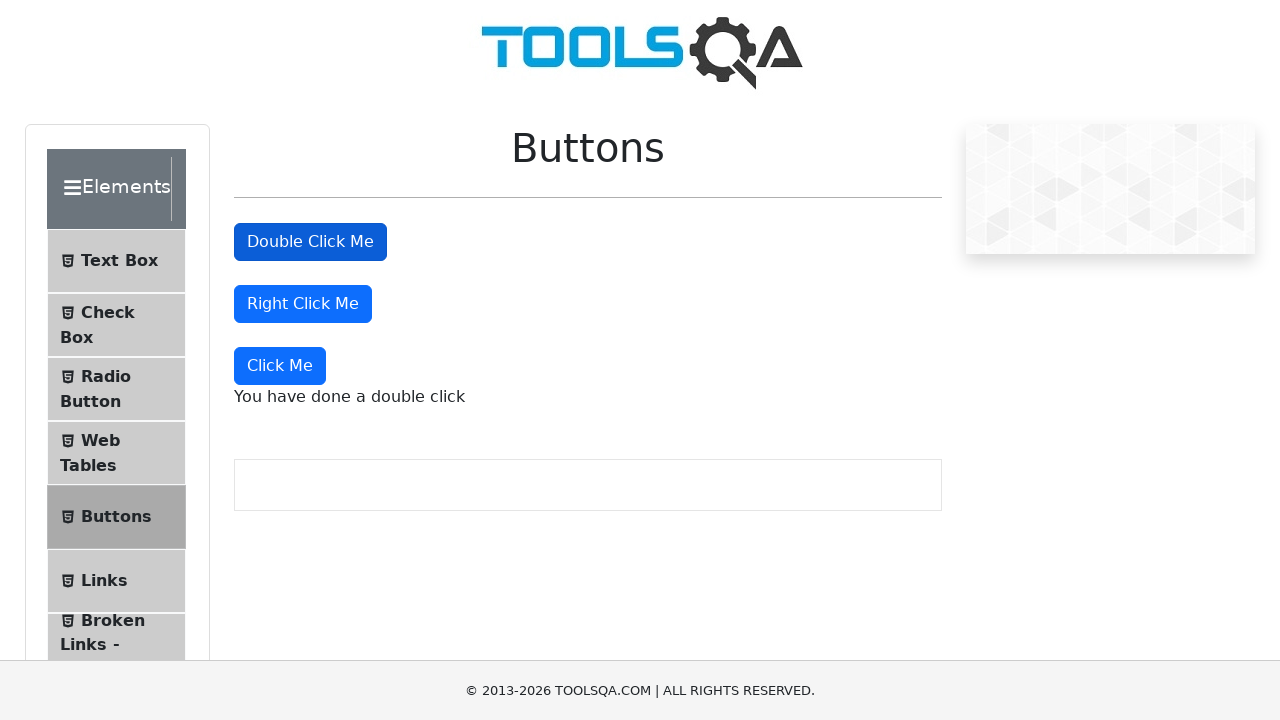